Tests search functionality by searching for a dress and verifying the first result contains the search term

Starting URL: https://by.wildberries.ru/

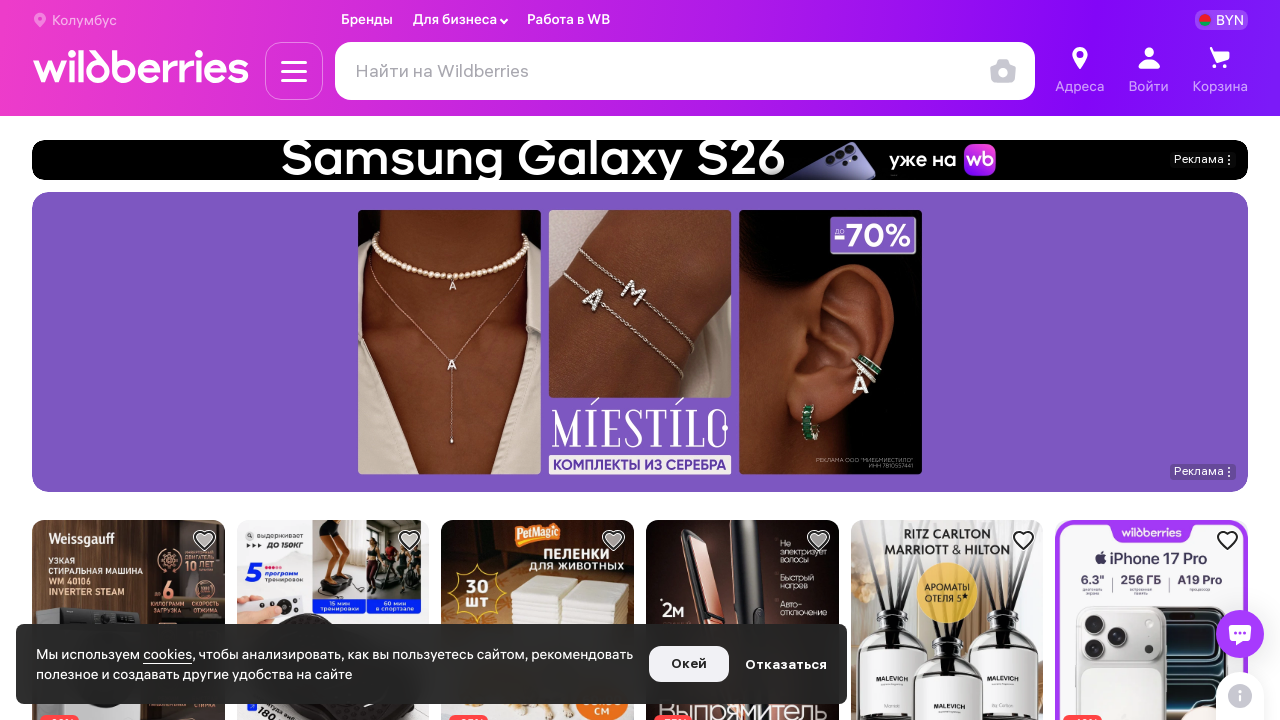

Filled search input with 'платье' (dress) on input#searchInput
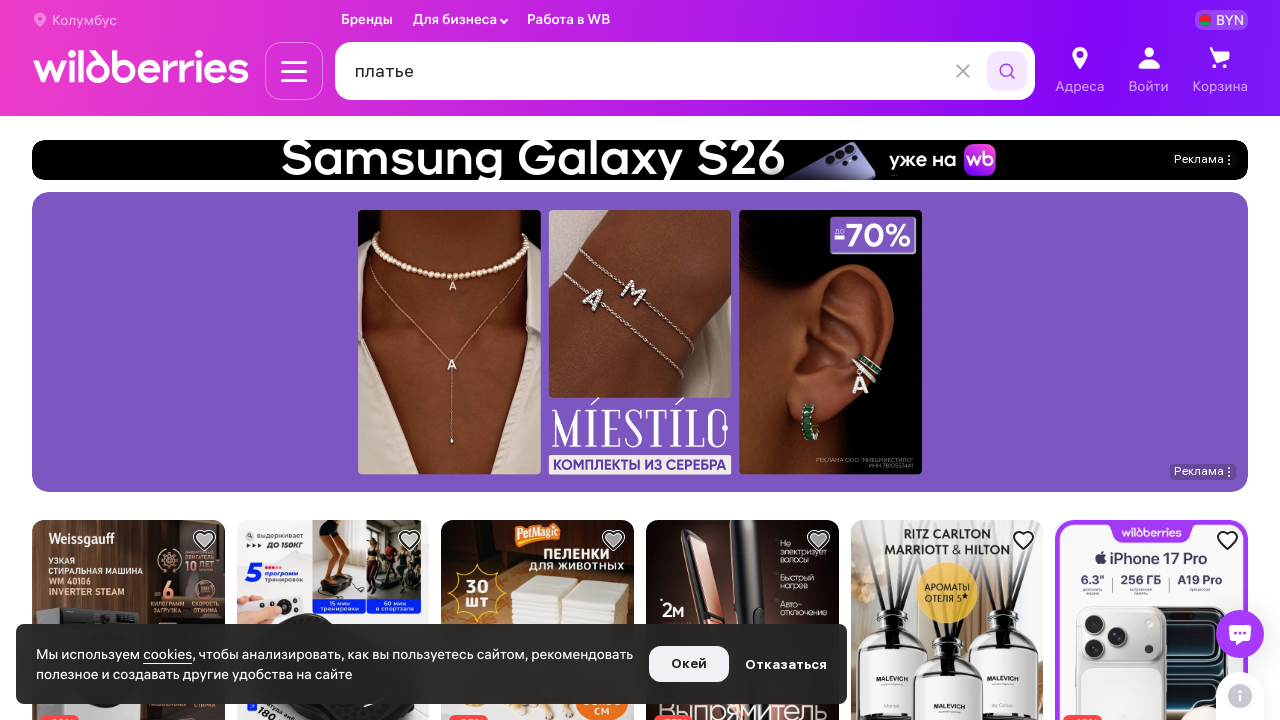

Pressed Enter to submit search on input#searchInput
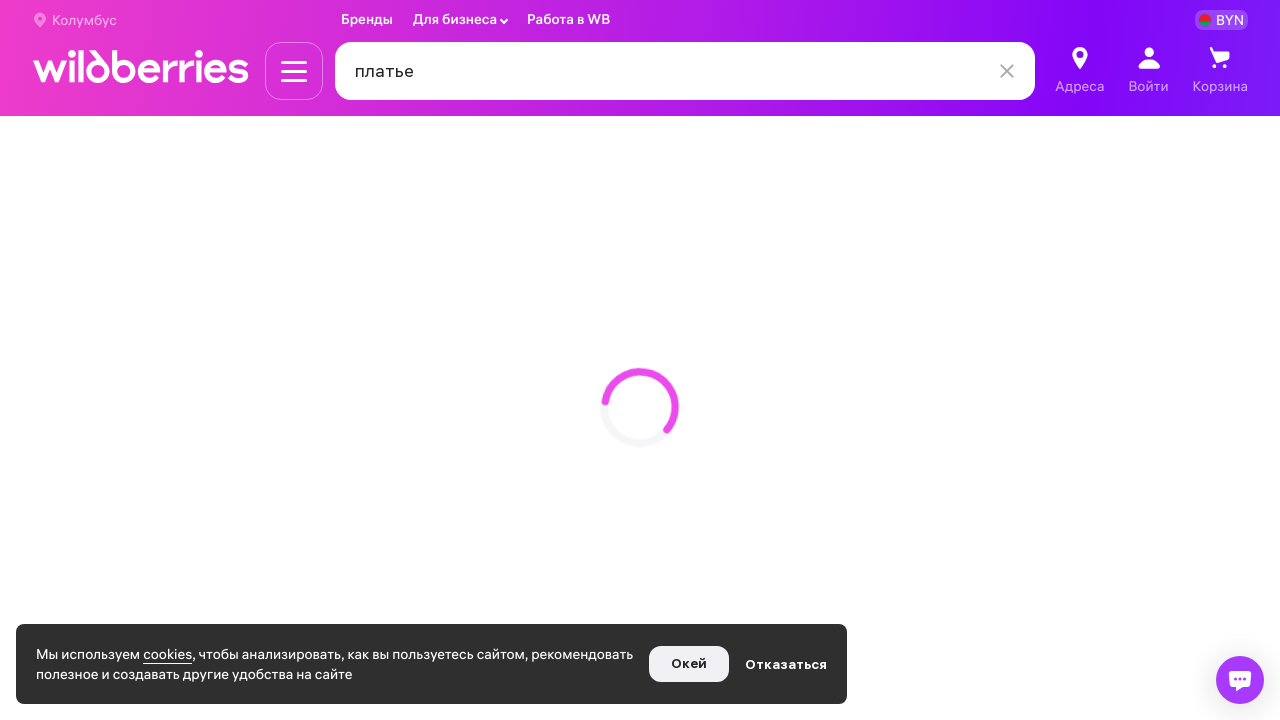

Search results loaded successfully
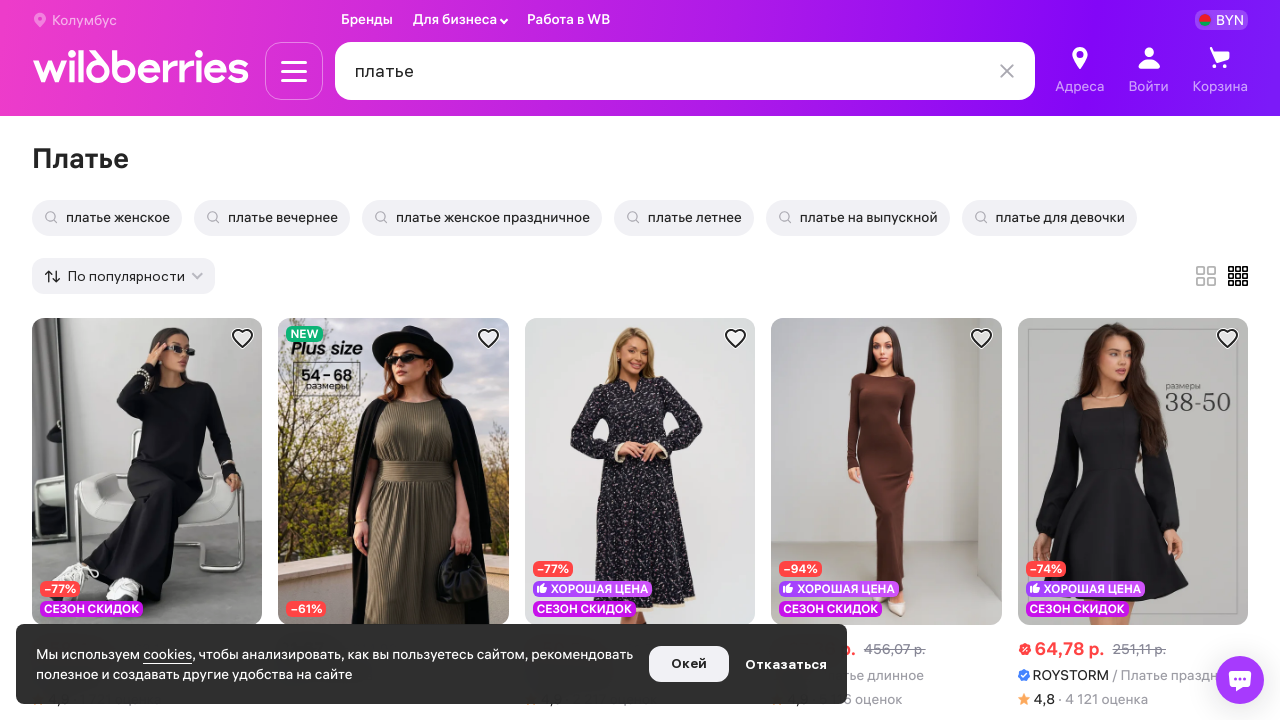

Verified first search result contains 'платье':  / Платье длинное офисное осеннее с длинным рукавом
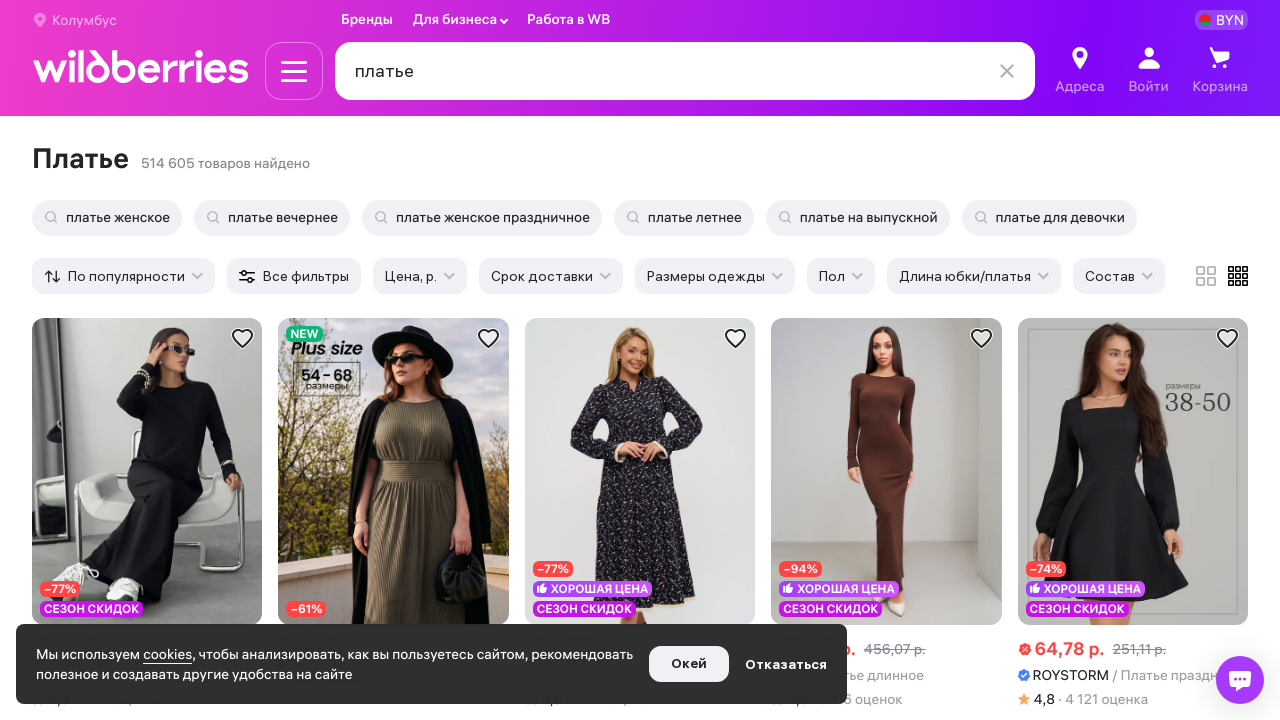

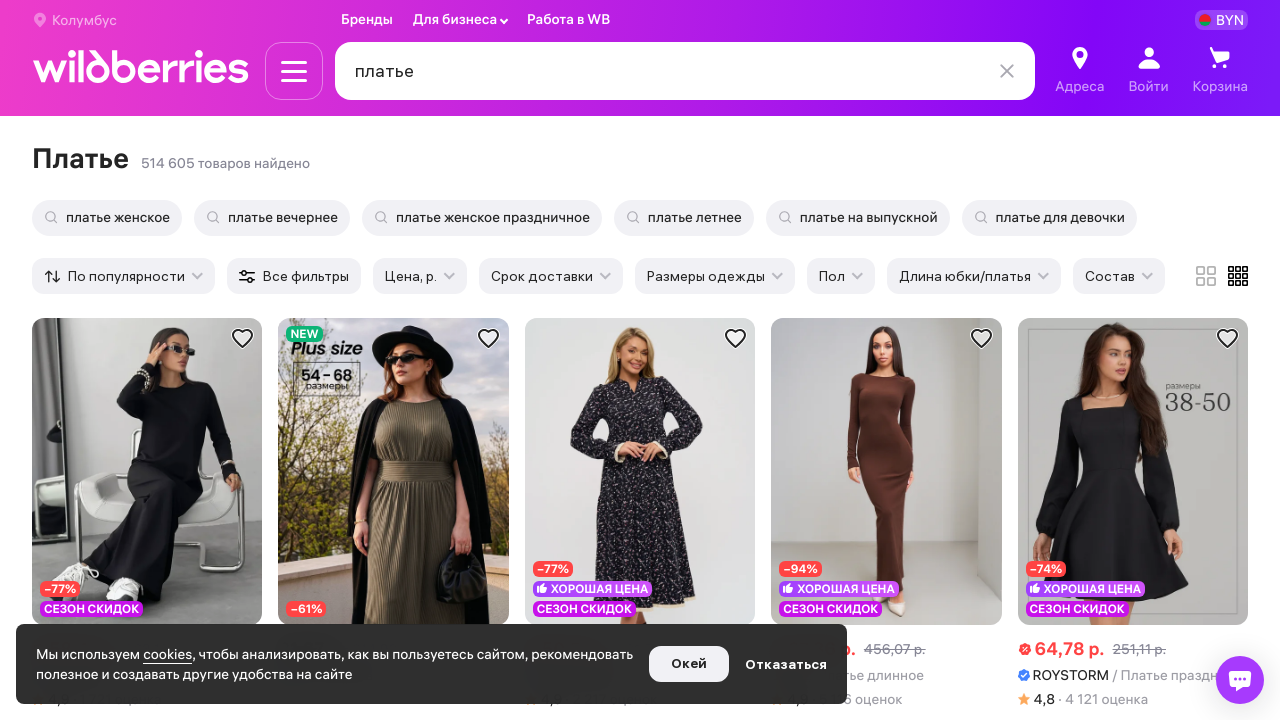